Fills out a Spanish police form (Tasa 790-012) with personal information including NIF, name, address details, and selects payment options.

Starting URL: https://sede.policia.gob.es/Tasa790_012/ImpresoRellenar

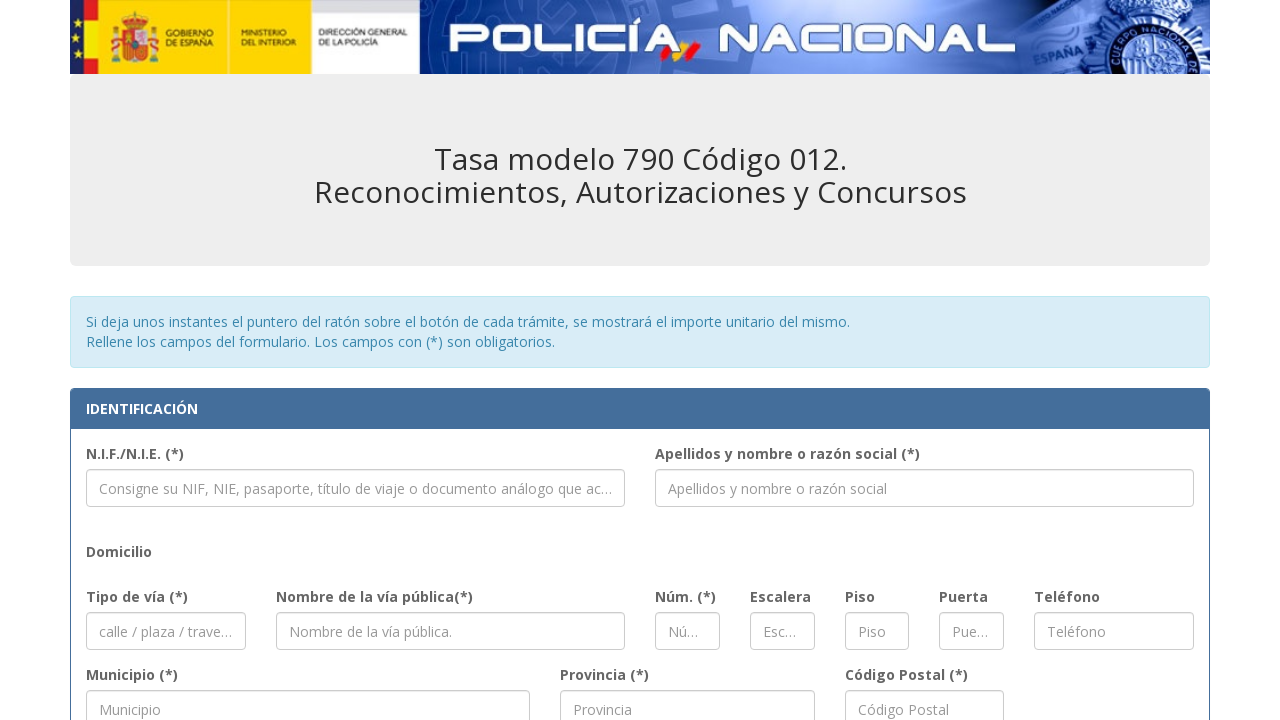

Filled NIF field with '12345678A' on #nif
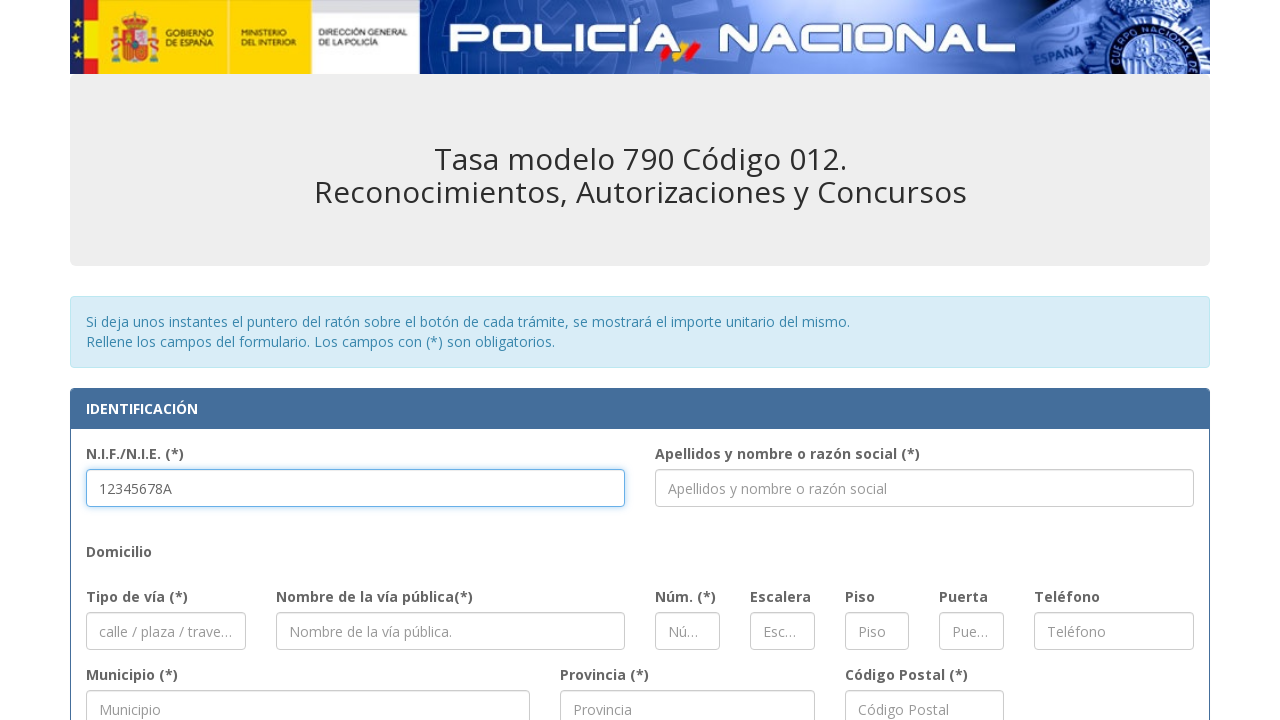

Filled name field with 'Juan Garcia Lopez' on #nombre
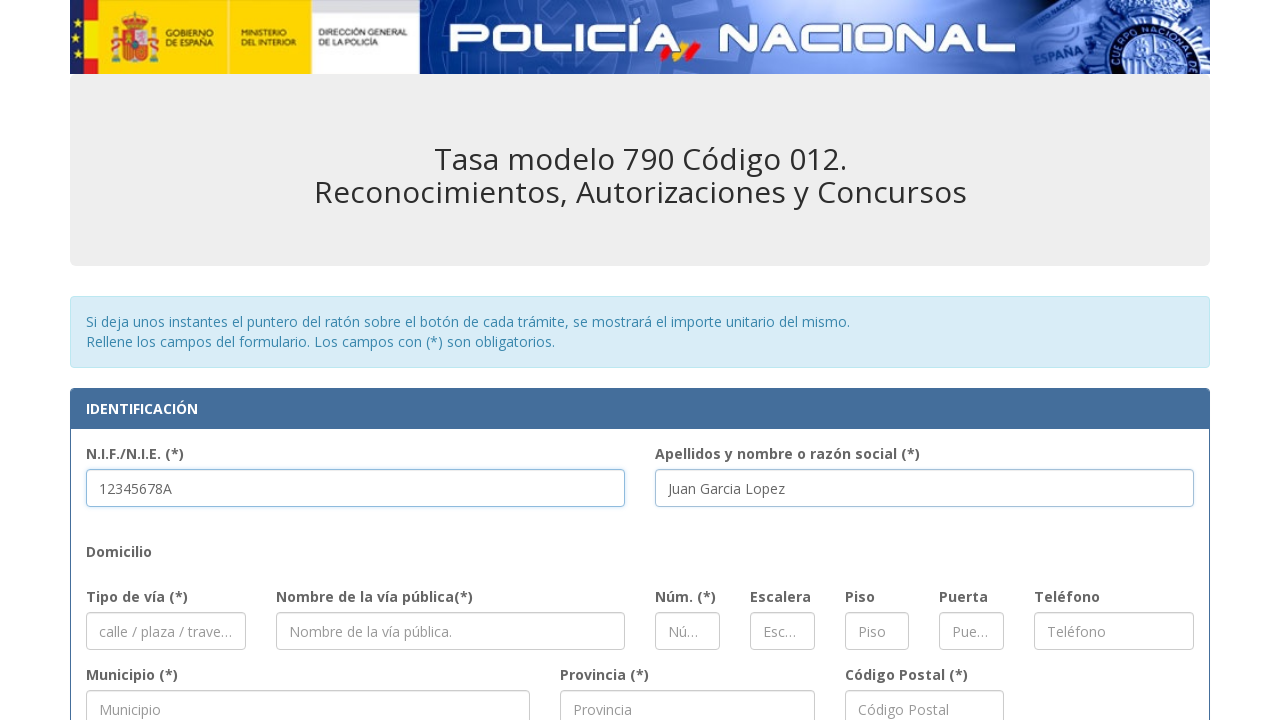

Filled street type field with 'Calle' on #calle
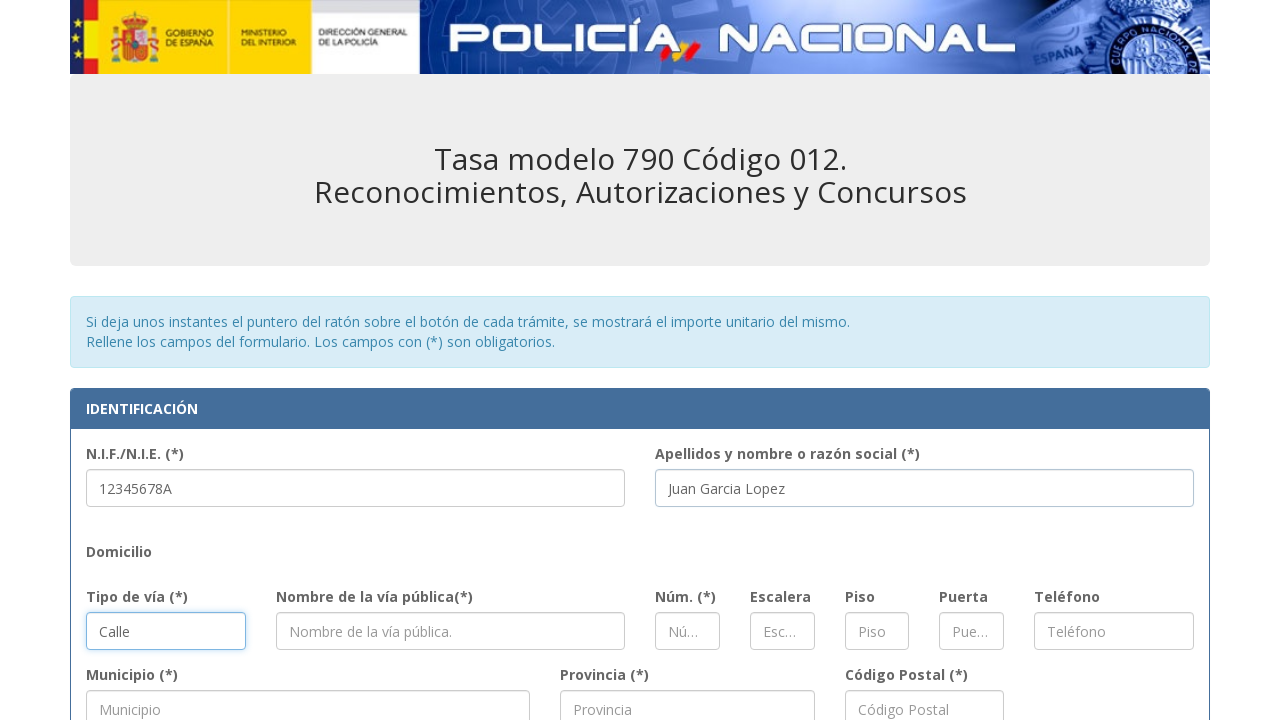

Filled street name field with 'Gran Via' on #via
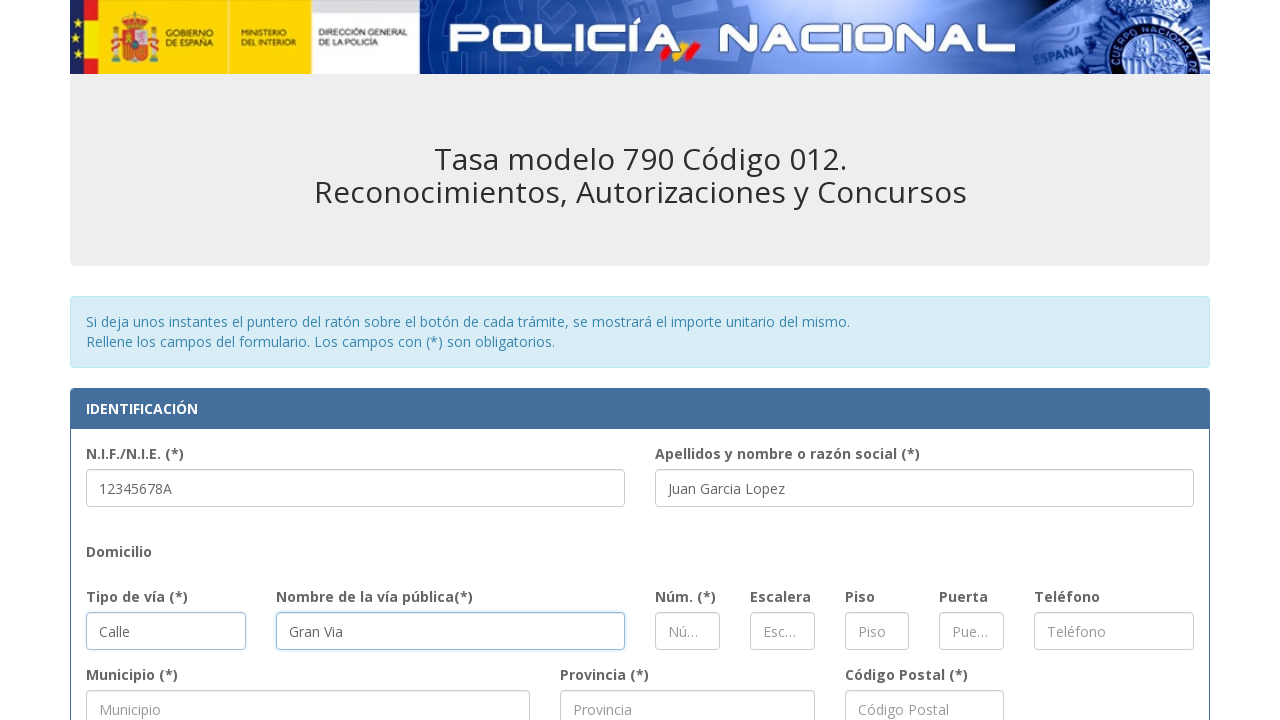

Filled street number field with '42' on #numero
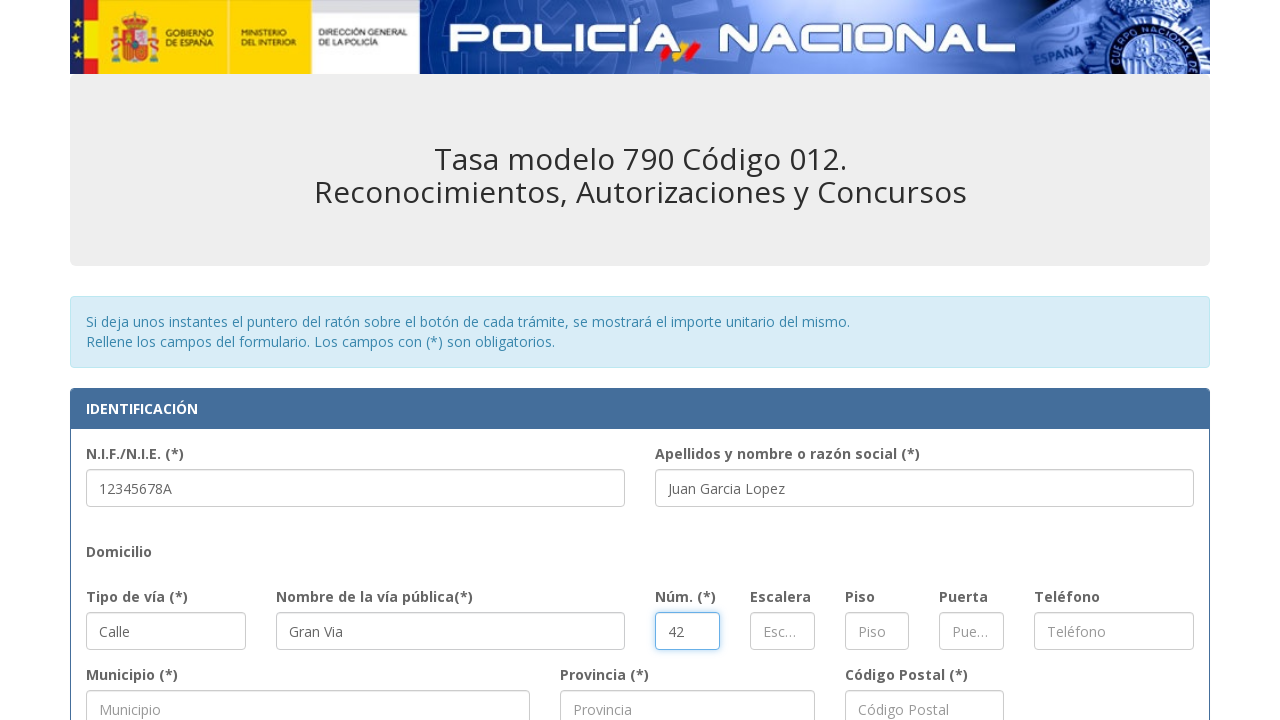

Filled phone number field with '612345678' on #telefono
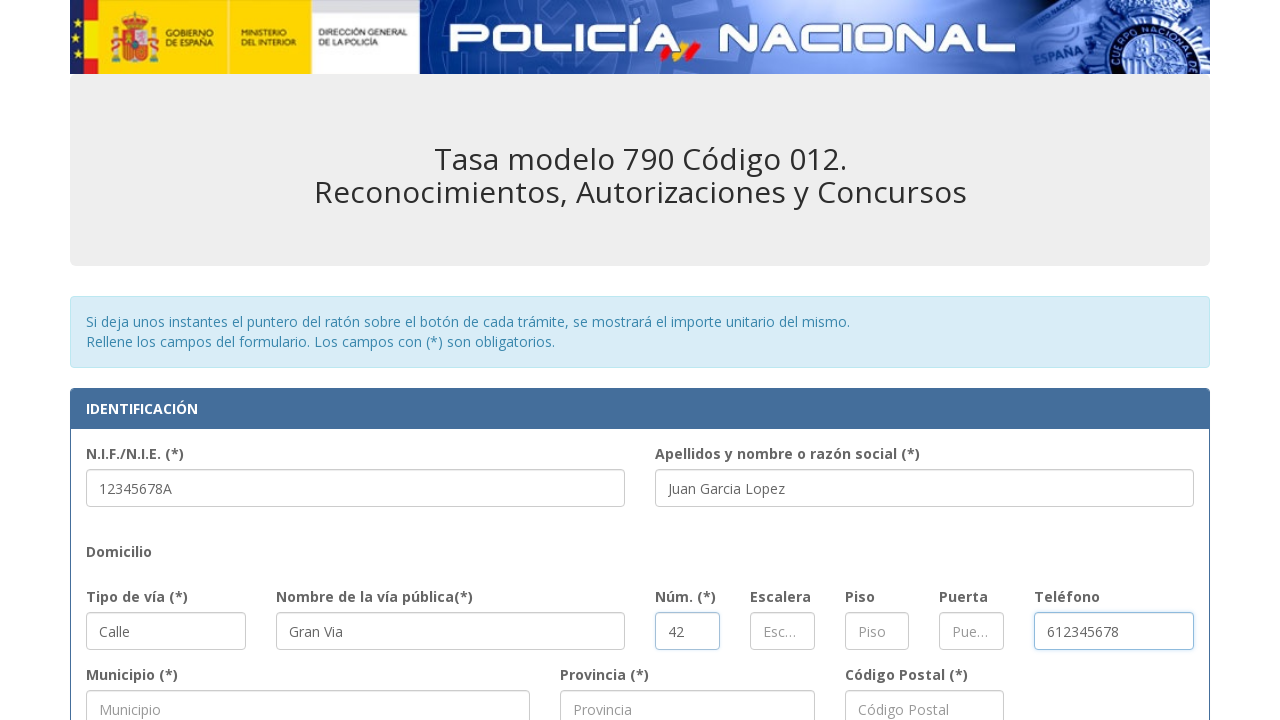

Filled municipality field with 'Madrid' on #municipio
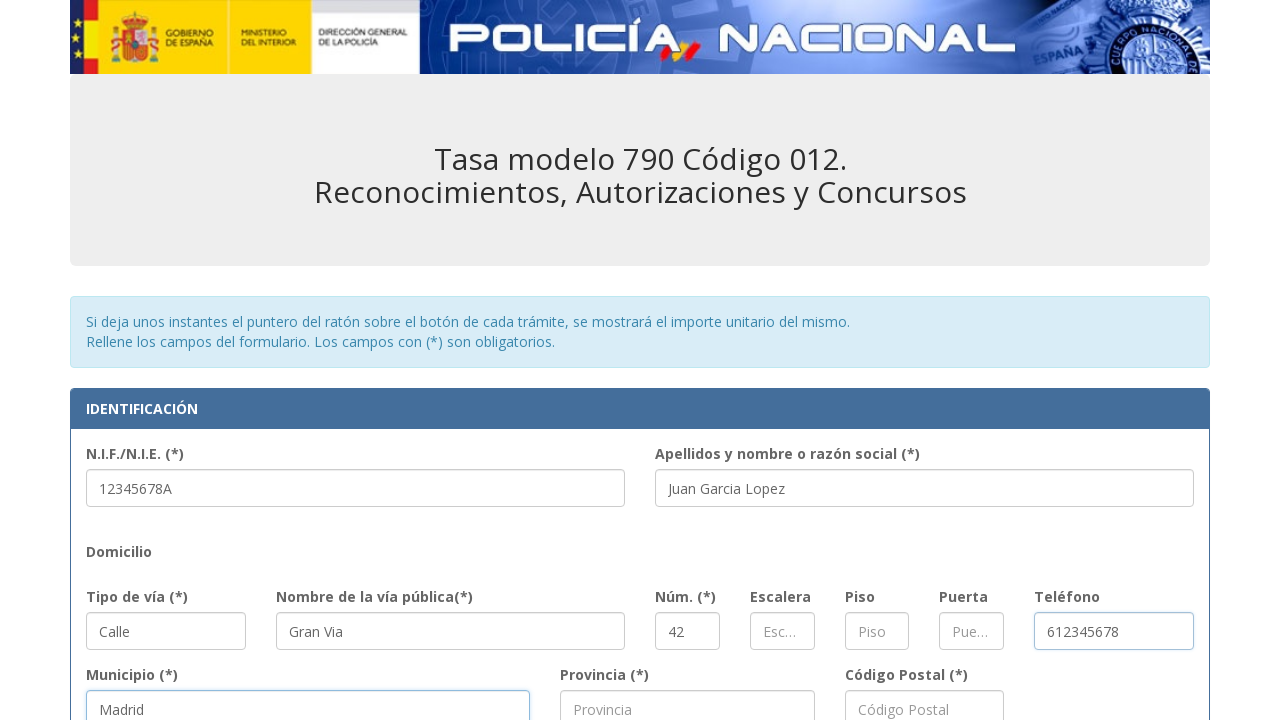

Filled province field with 'Madrid' on #provincia
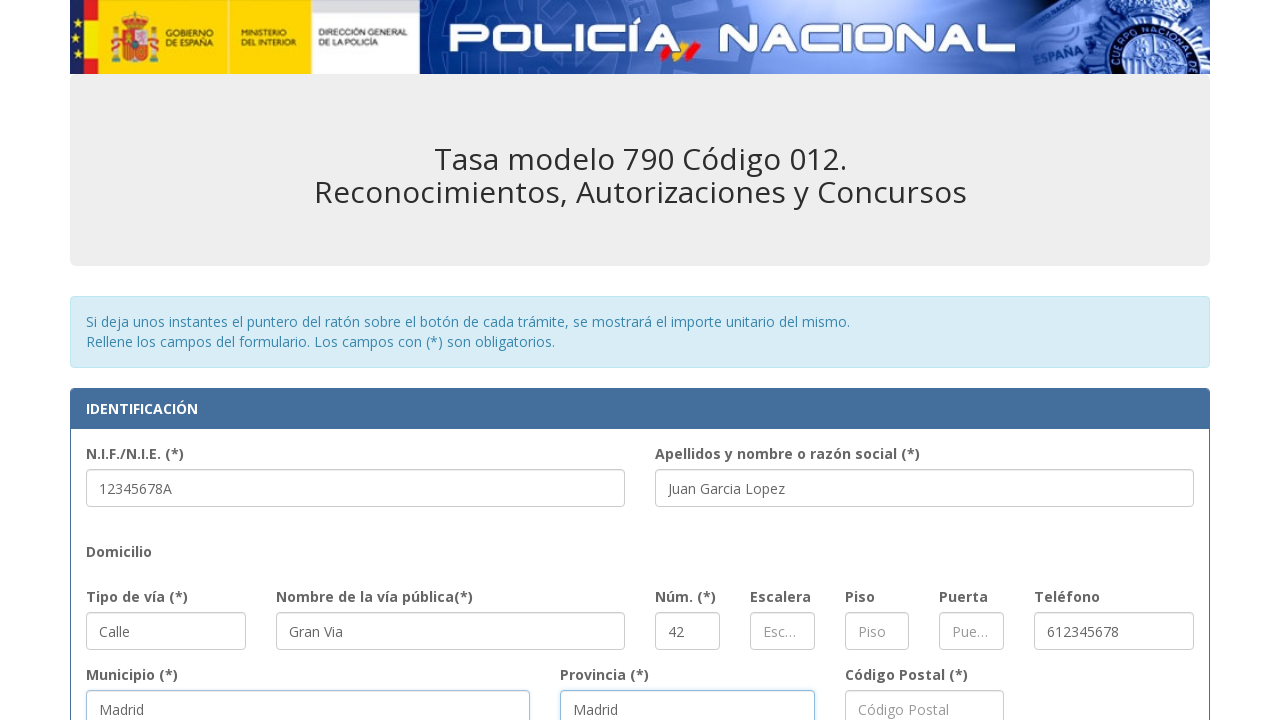

Filled postal code field with '28013' on #codigoPostal
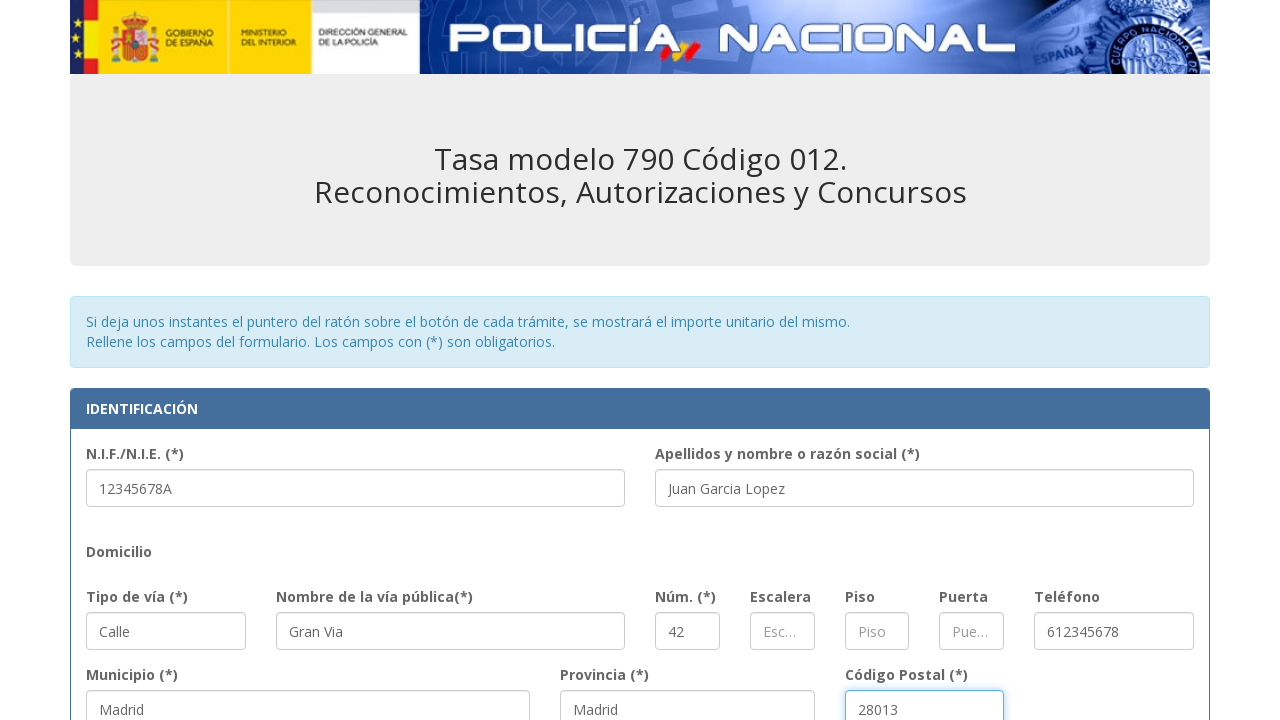

Filled locality field with 'Madrid' on #localidad
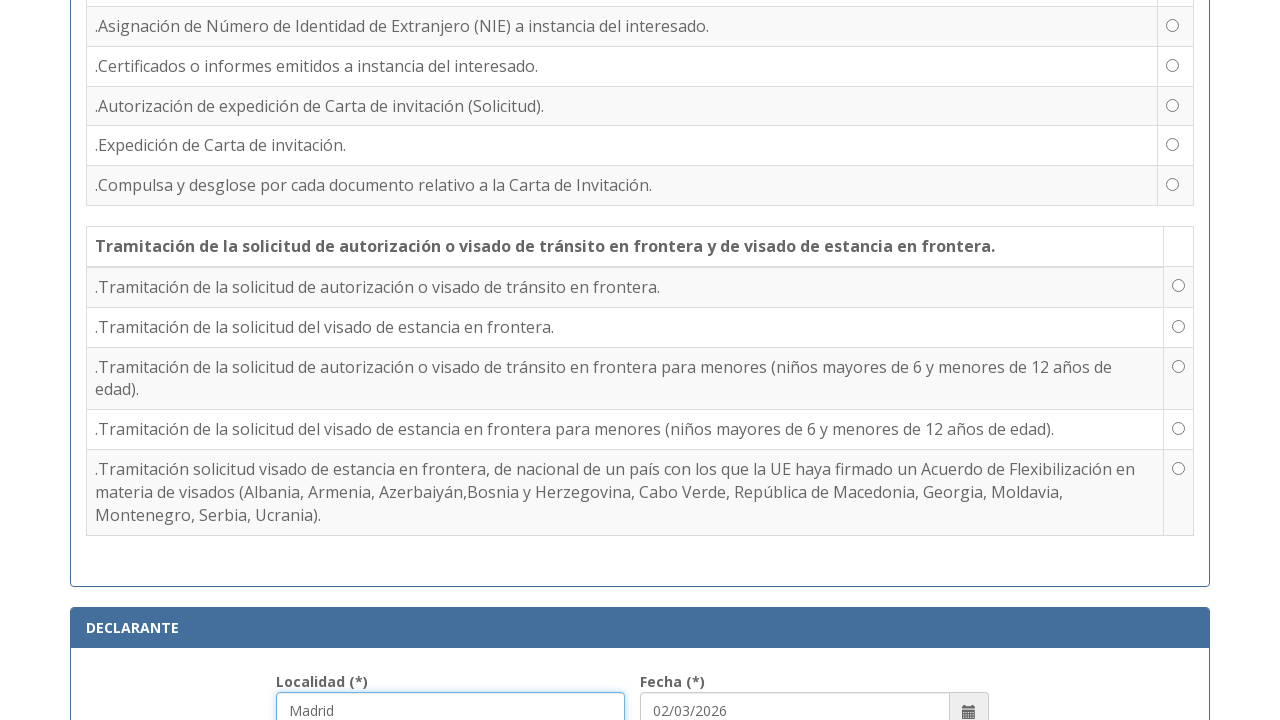

Selected tasa 790-012 option at (1173, 25) on #tasa21Input
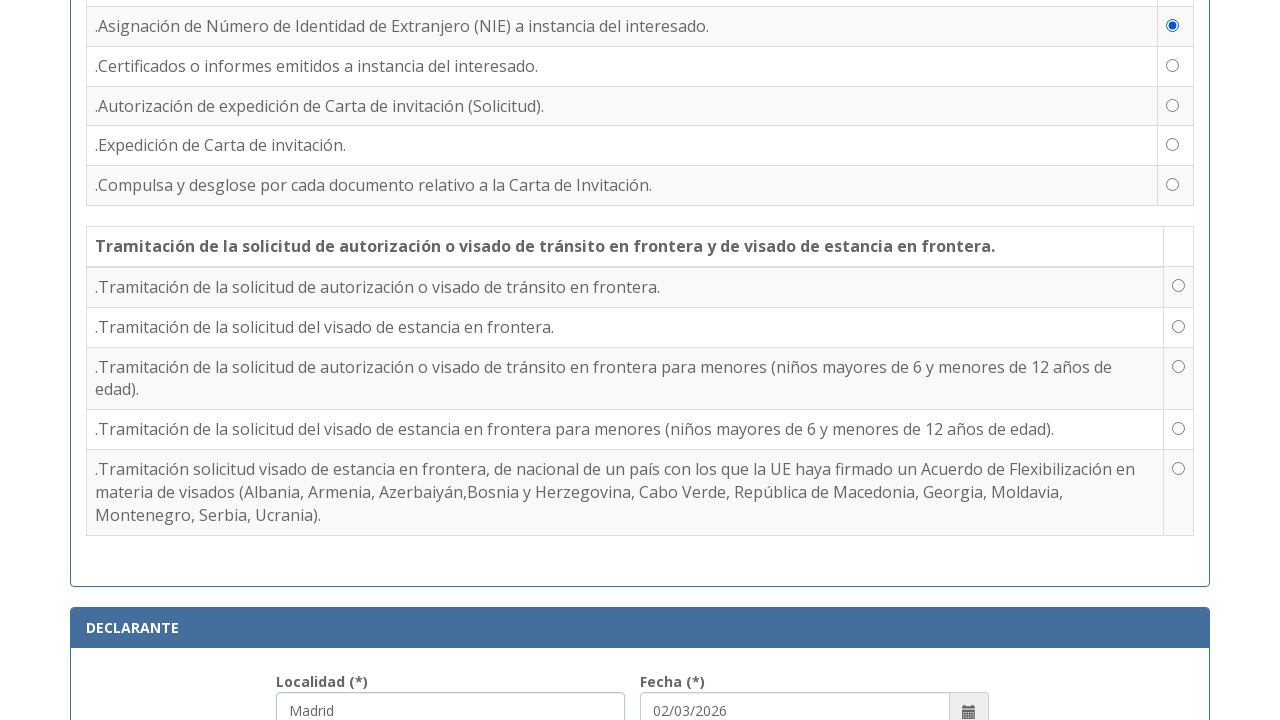

Selected cash payment option at (646, 360) on #efectivo
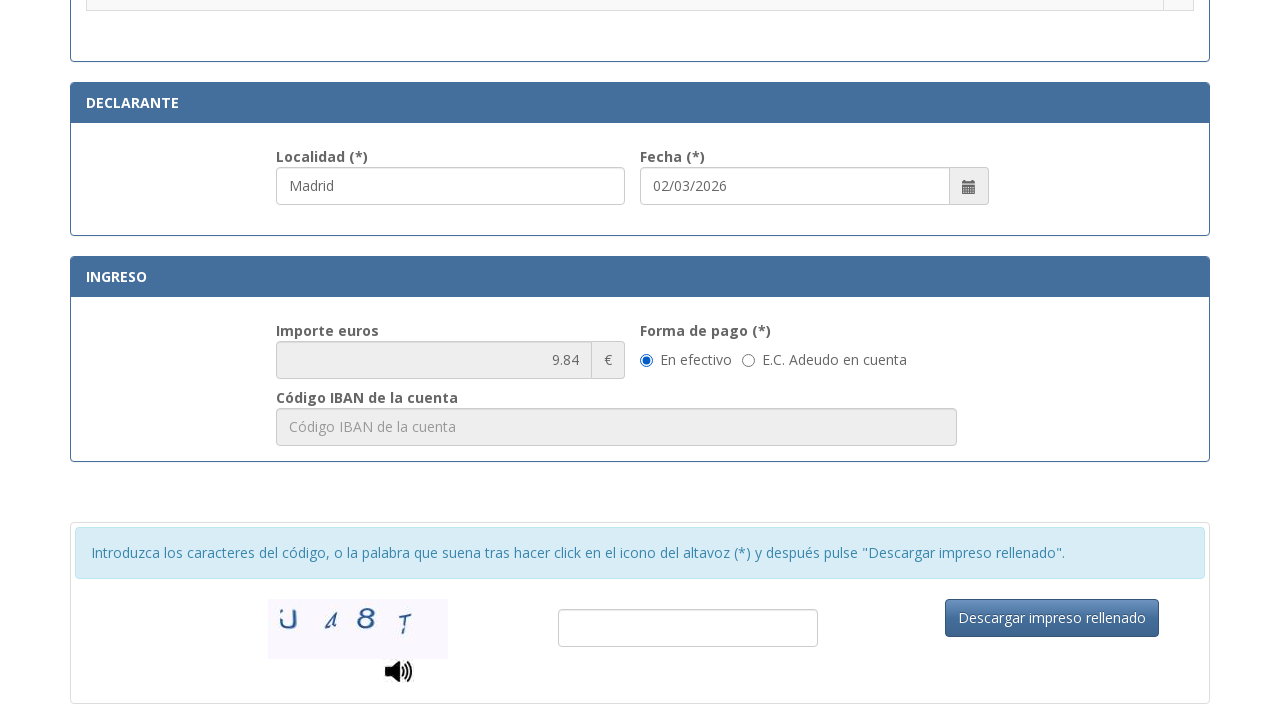

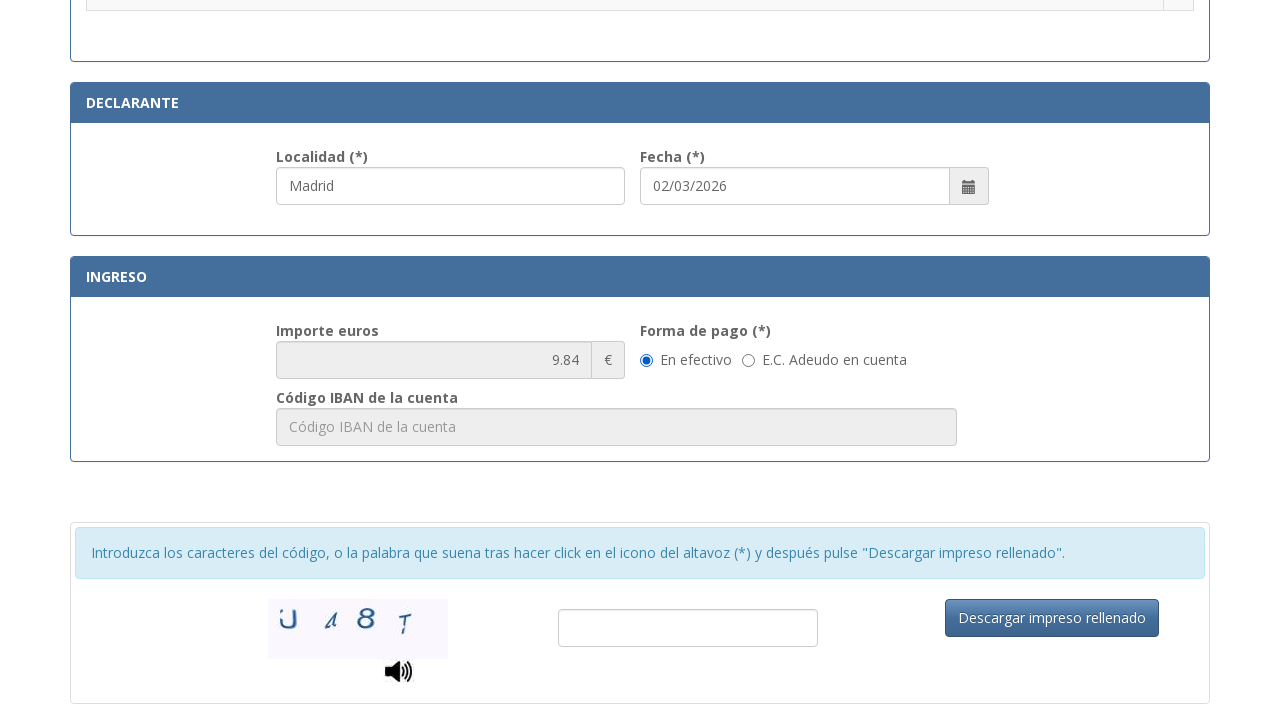